Tests browser window management by maximizing the window, resizing it to 800x600, and moving the window position in a square pattern.

Starting URL: https://otus.home.kartushin.su/training.html

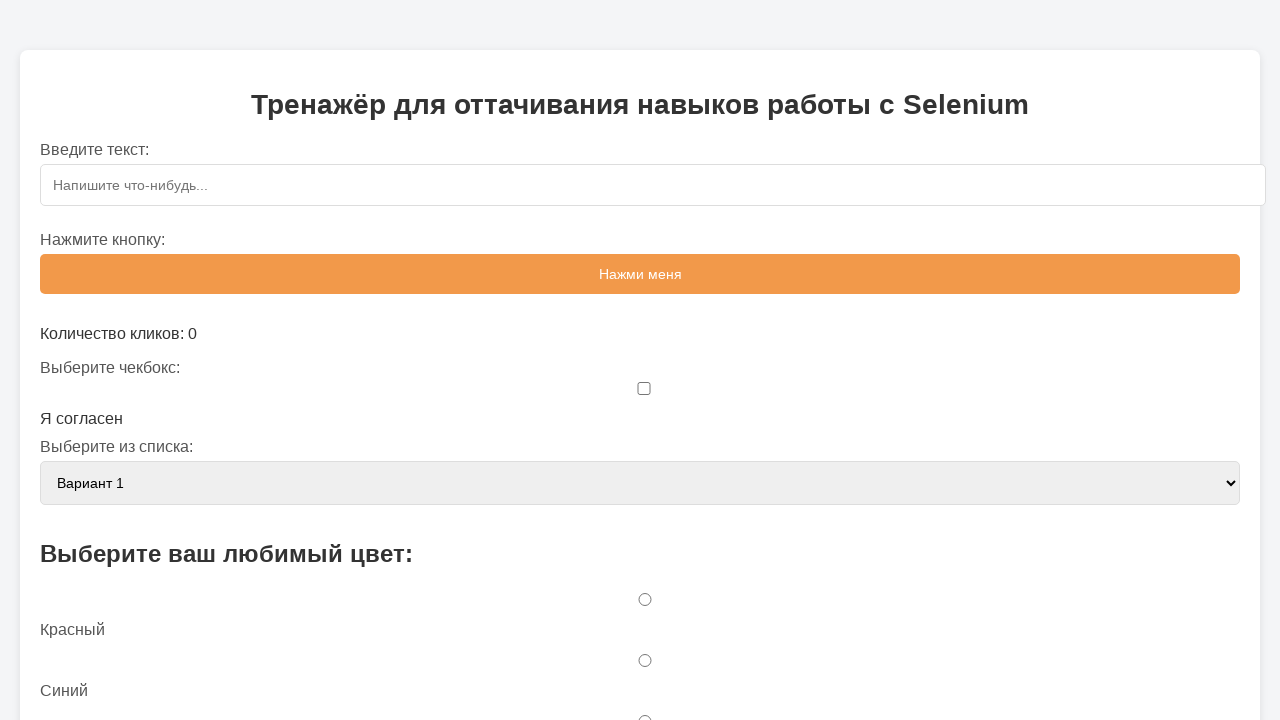

Retrieved initial viewport size
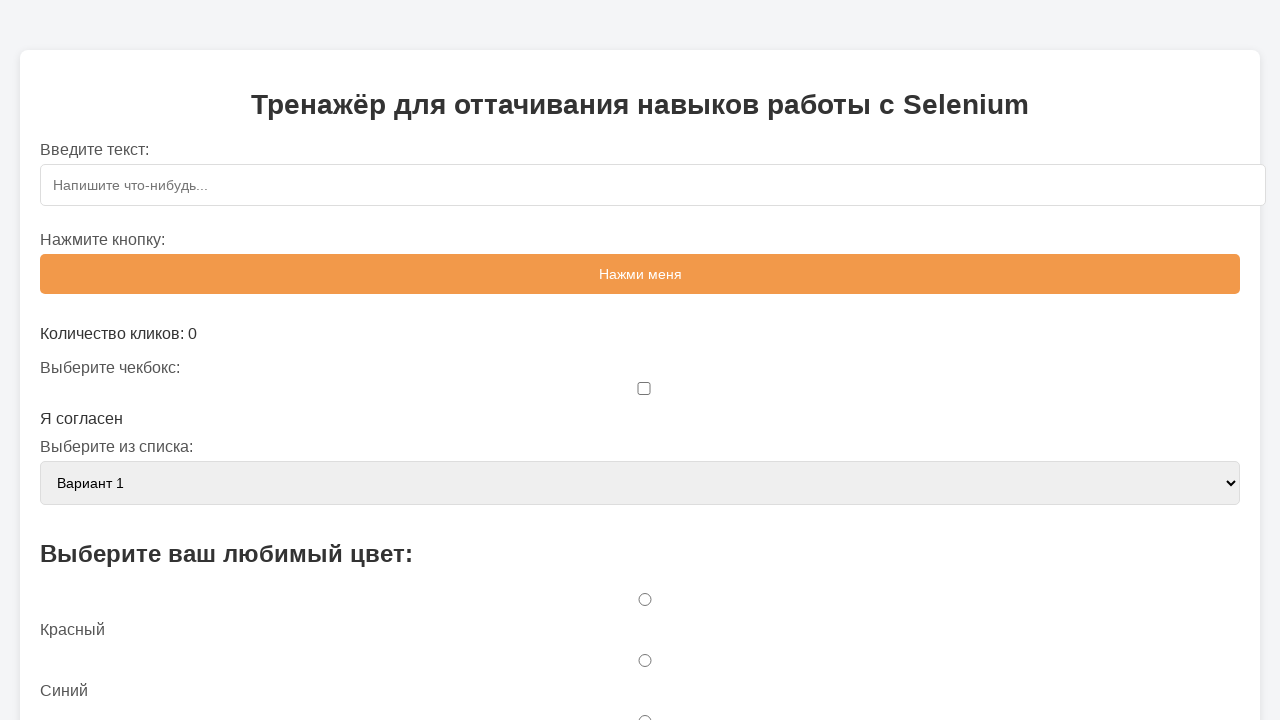

Set viewport size to 800x600
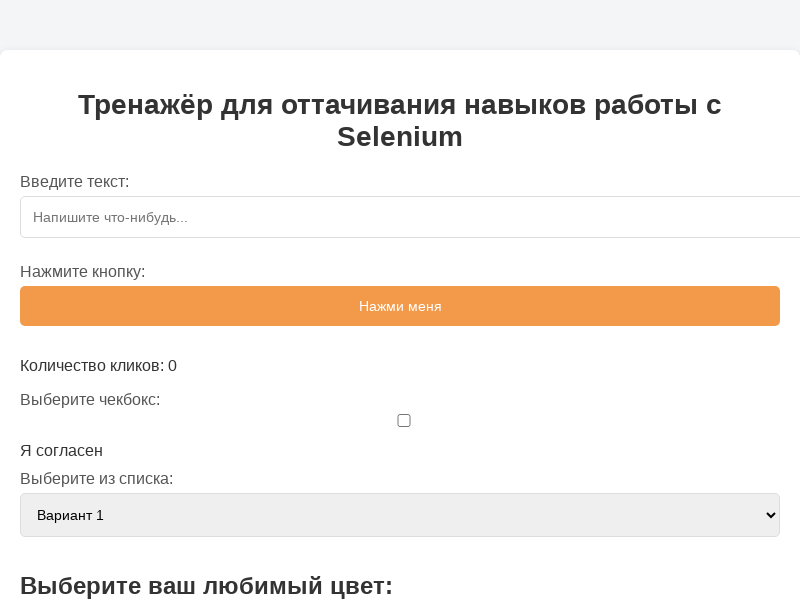

Reloaded page with new viewport size
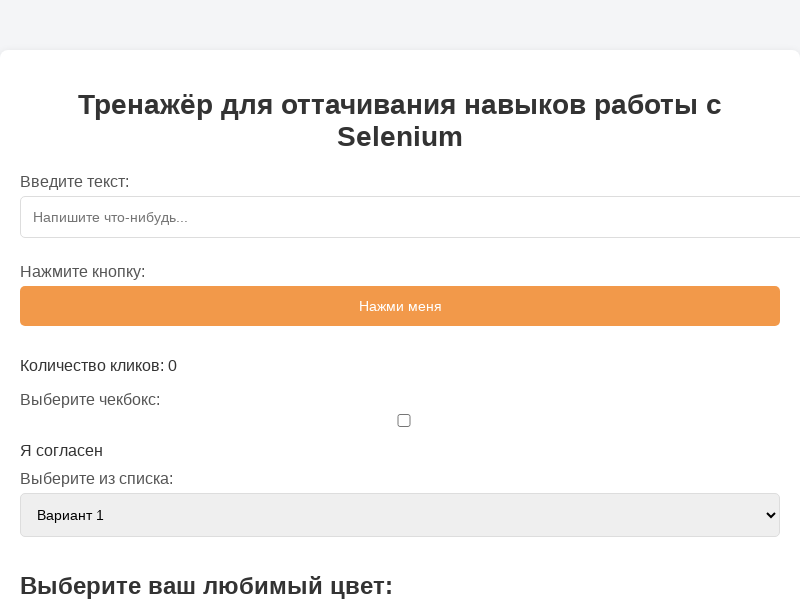

Page fully loaded with domcontentloaded state
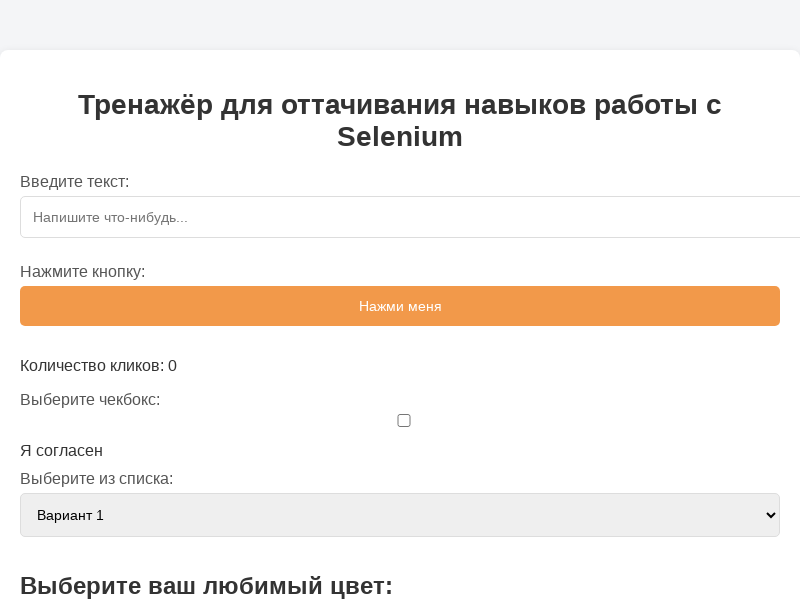

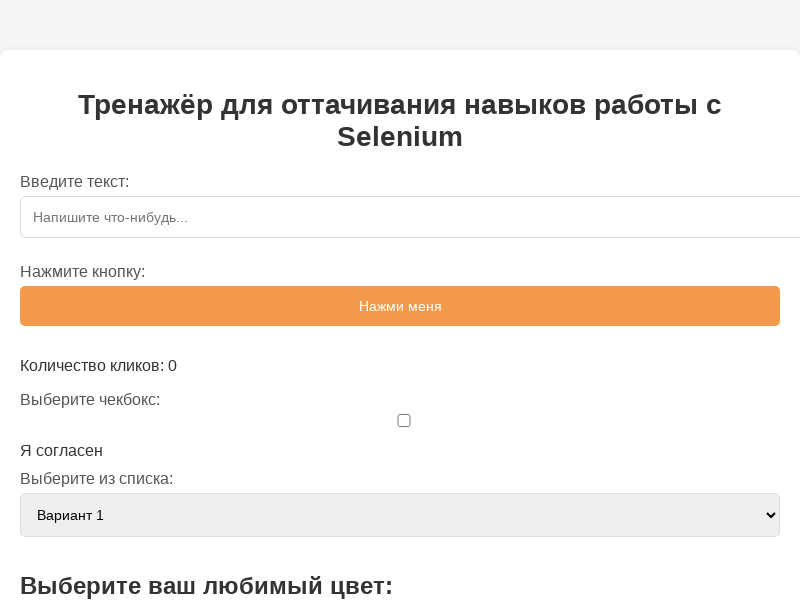